Tests the UK visa checking process by selecting nationality, reason for travel, duration of stay, and verifying the visa requirements result

Starting URL: https://www.gov.uk/check-uk-visa/y

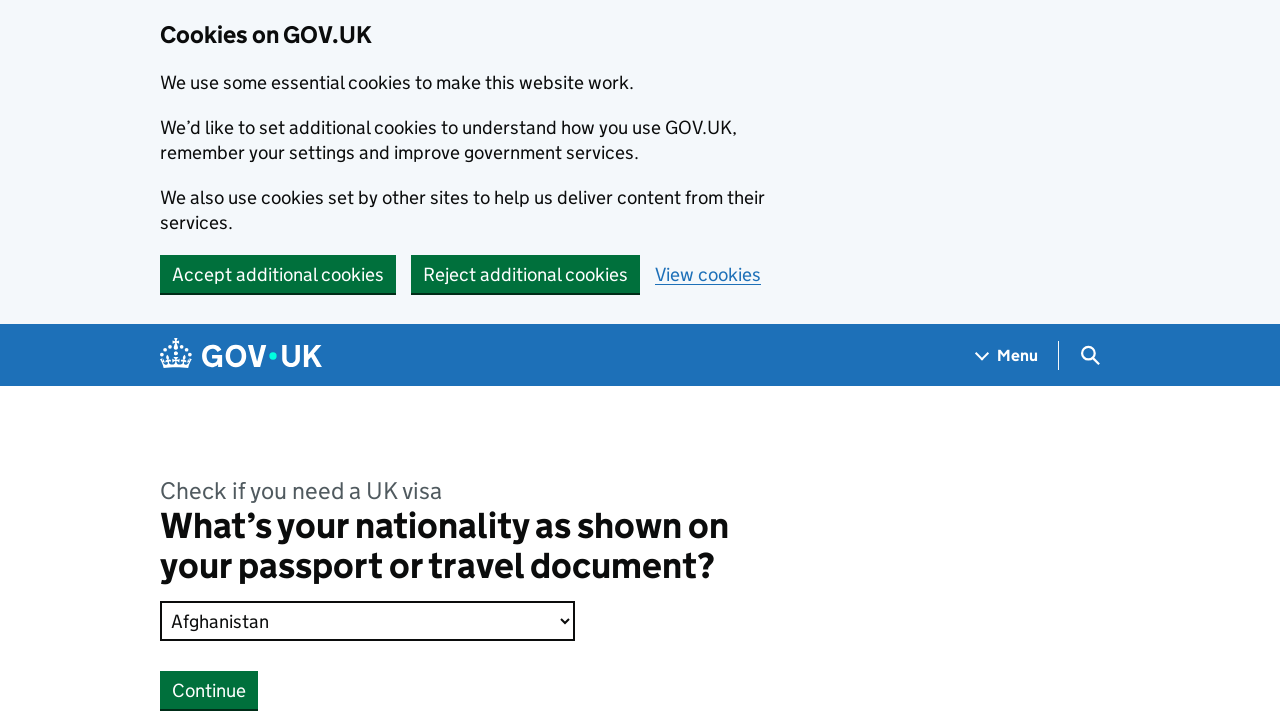

Selected 'India' from nationality dropdown on #response
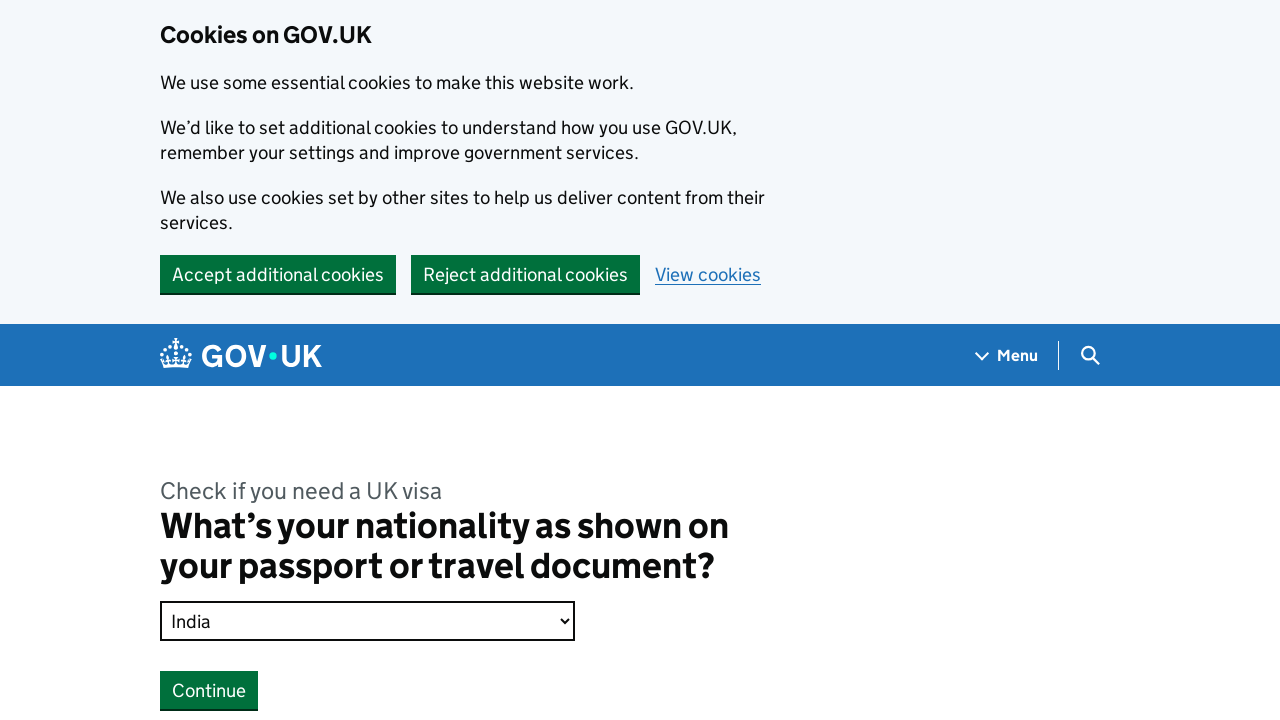

Clicked Continue button after selecting nationality at (209, 690) on button:has-text('Continue')
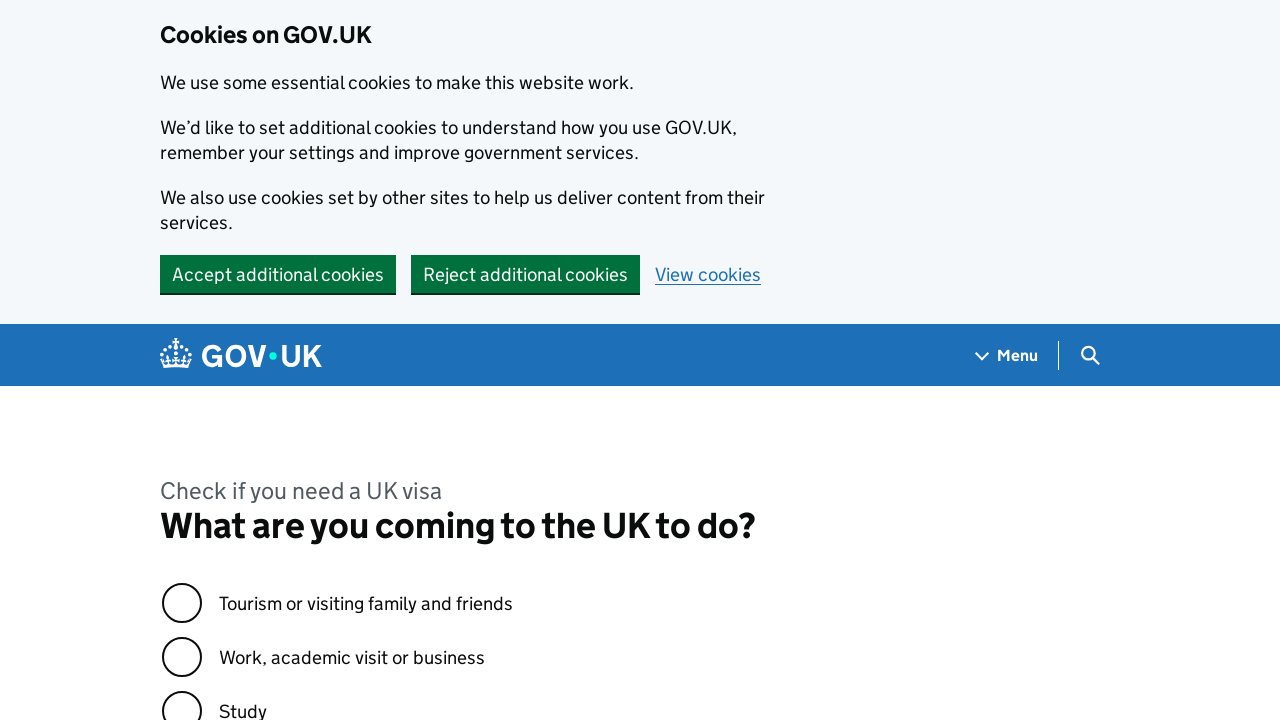

Selected 'study' as reason for travel to UK at (182, 698) on input[value='study']
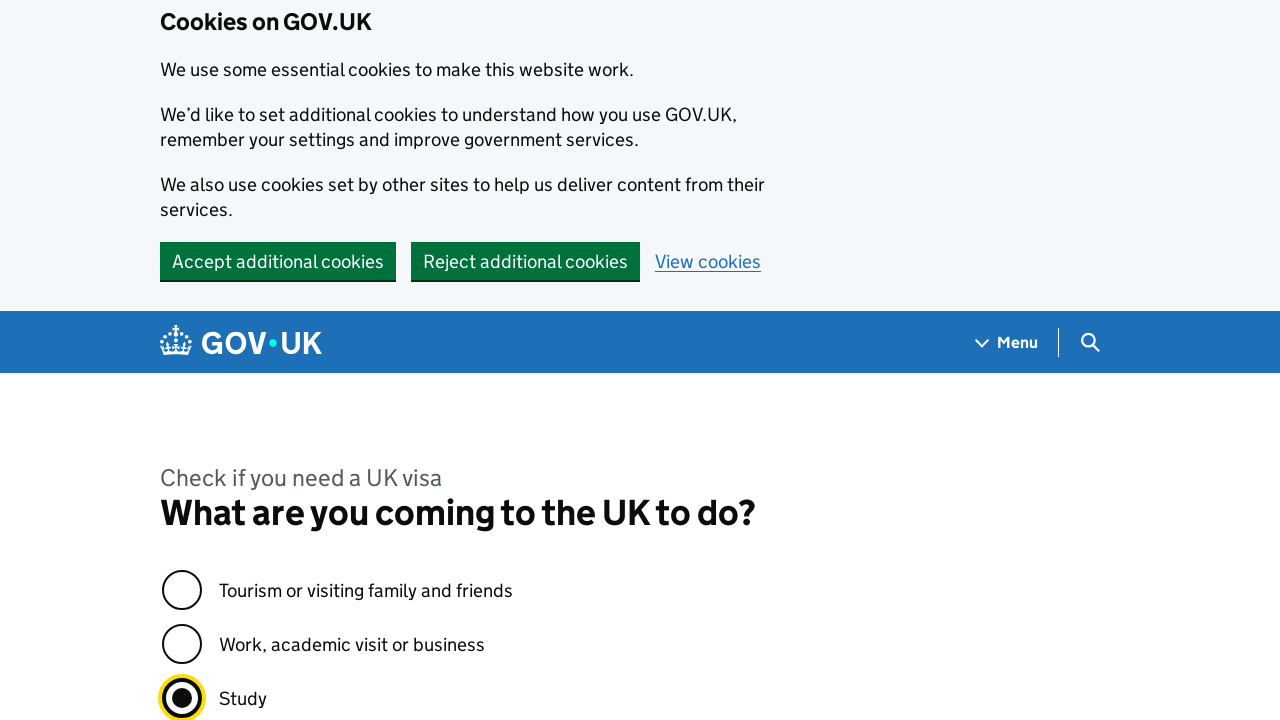

Clicked Continue button after selecting travel reason at (209, 360) on button:has-text('Continue')
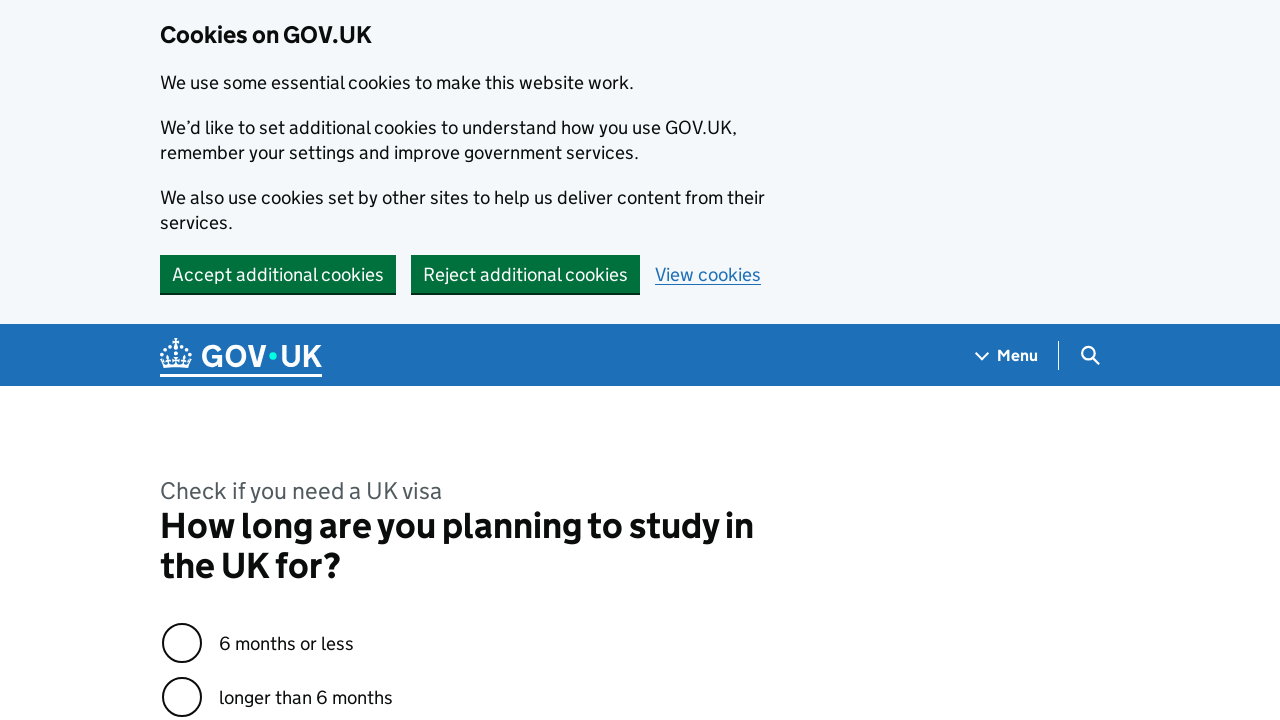

Selected duration of stay as 'Longer than 6 months' at (182, 697) on #response-1
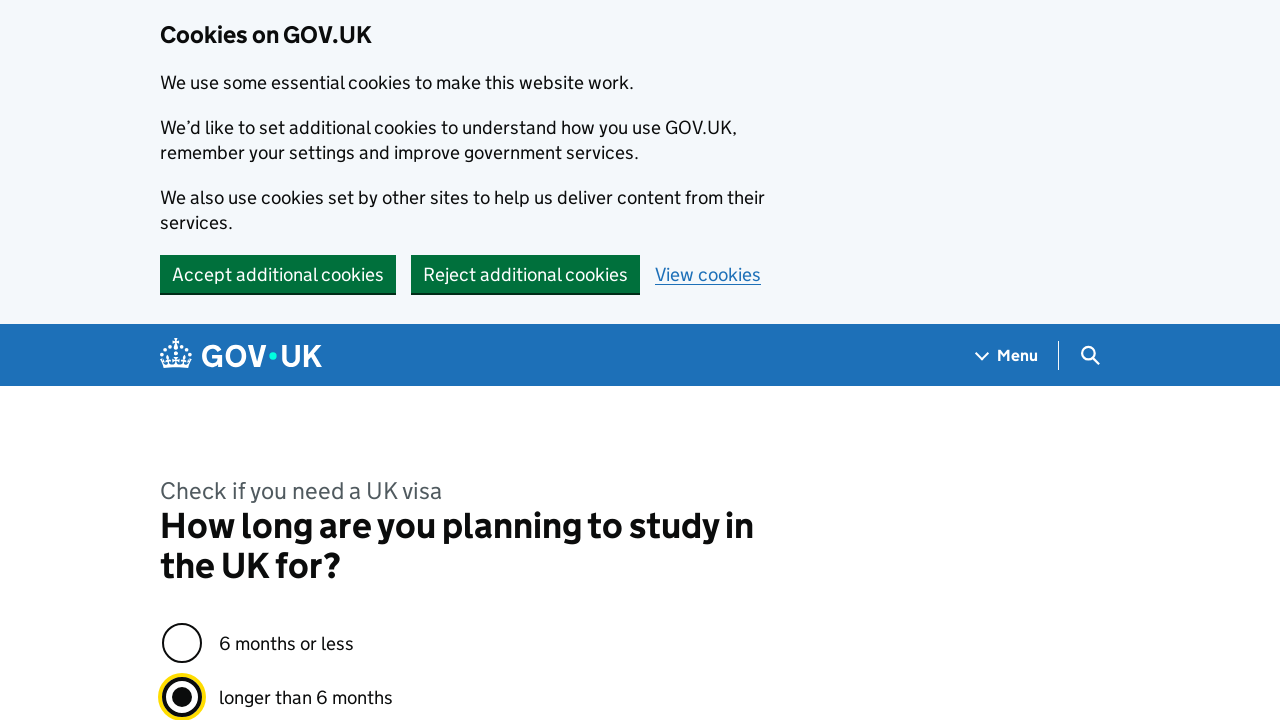

Clicked Continue button to submit visa duration selection at (209, 360) on button:has-text('Continue')
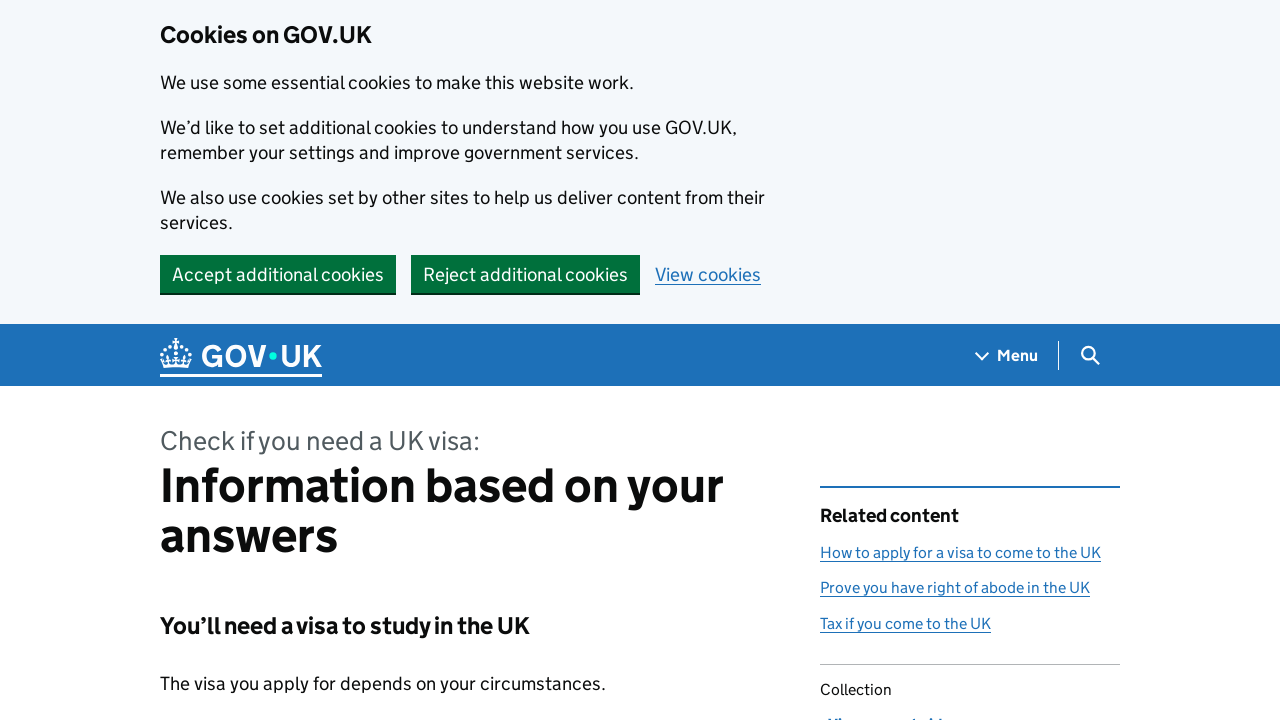

Visa requirements result page loaded successfully
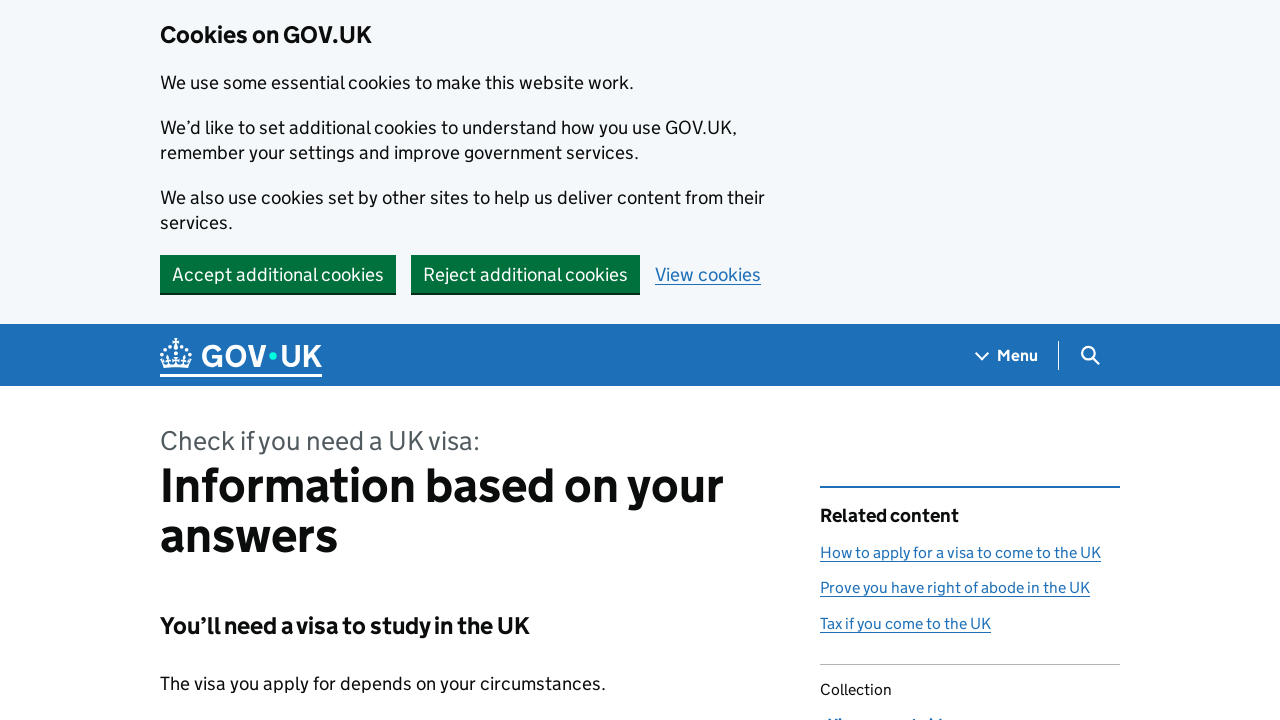

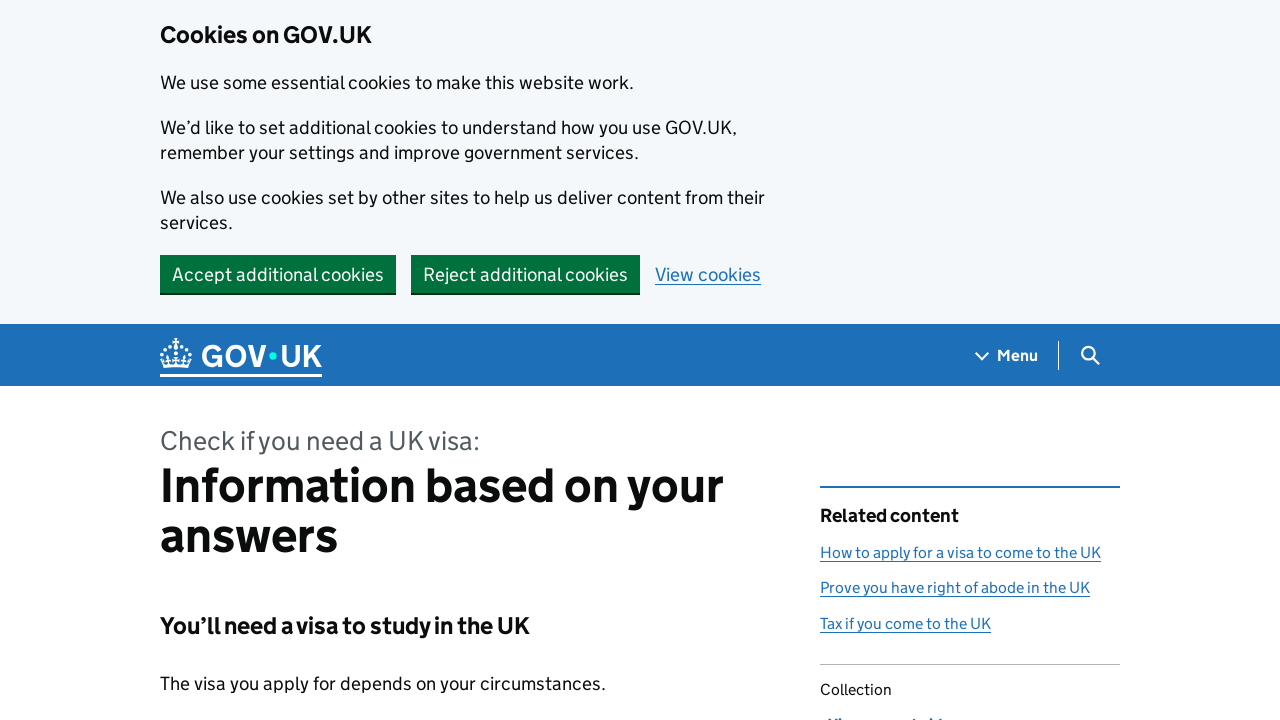